Tests radio button functionality by selecting different options in multiple radio button groups and verifying their states

Starting URL: http://www.echoecho.com/htmlforms10.htm

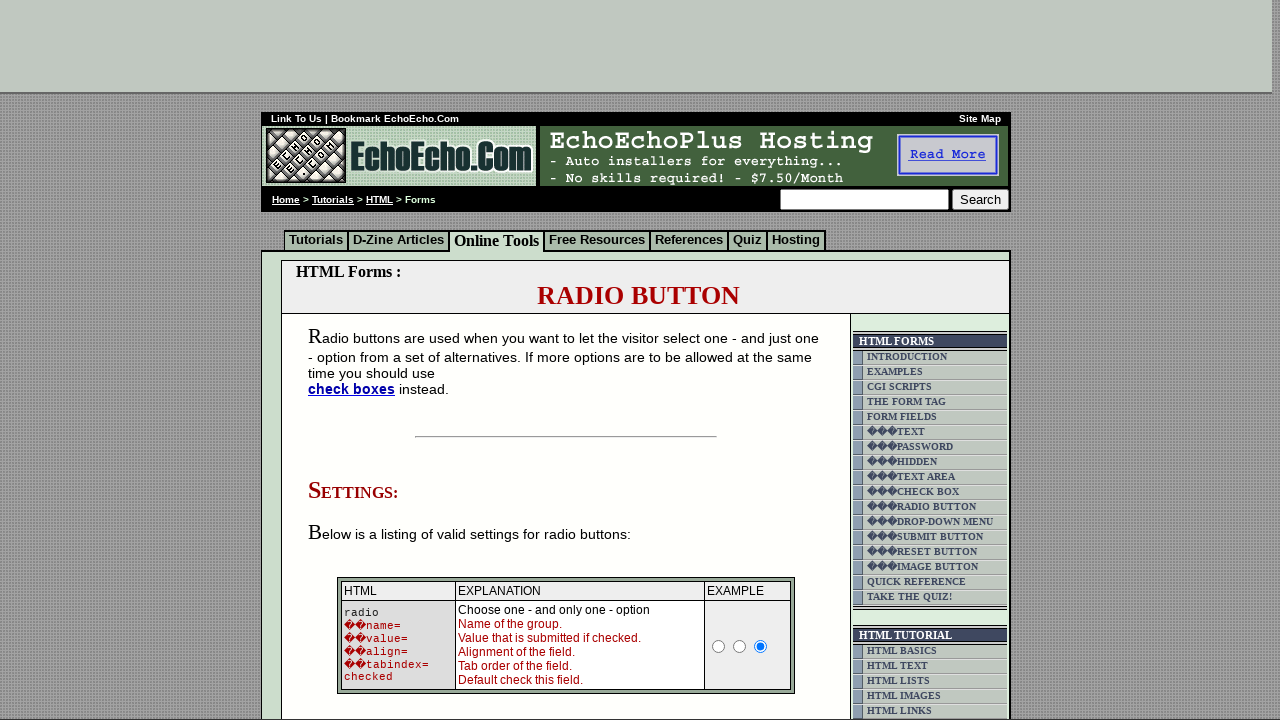

Located all radio buttons in group1
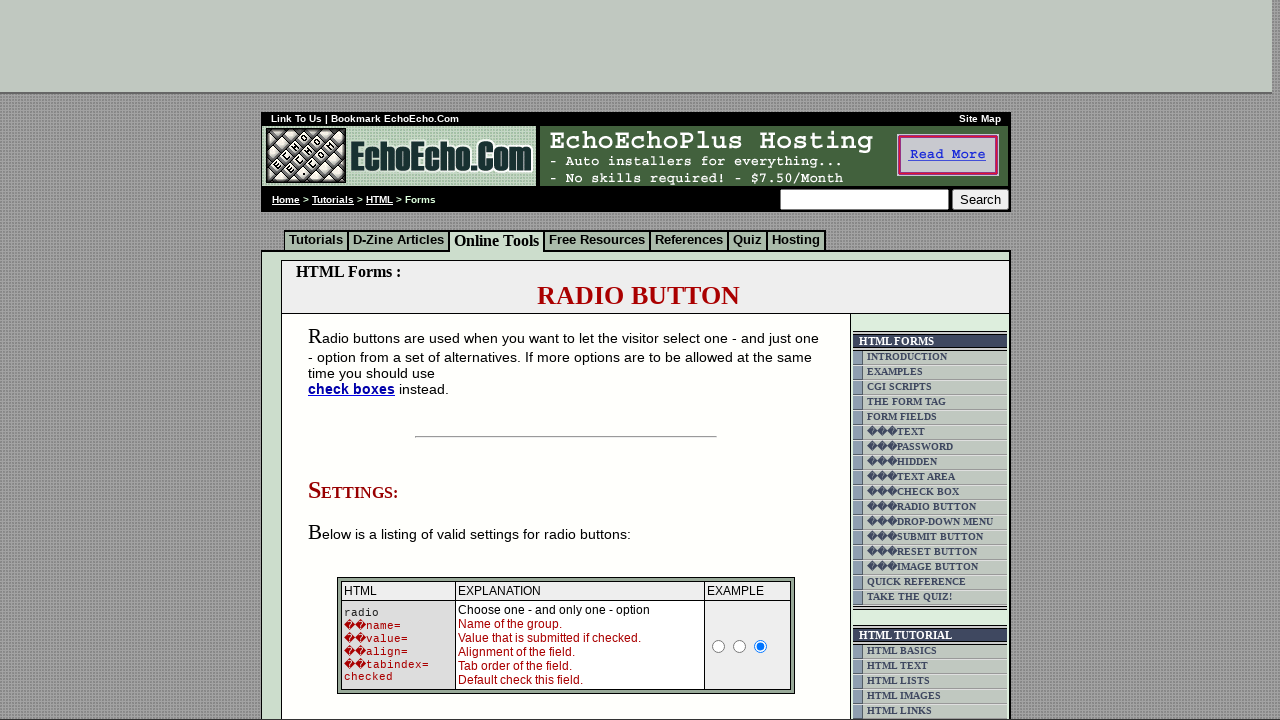

Counted 3 radio buttons in group1
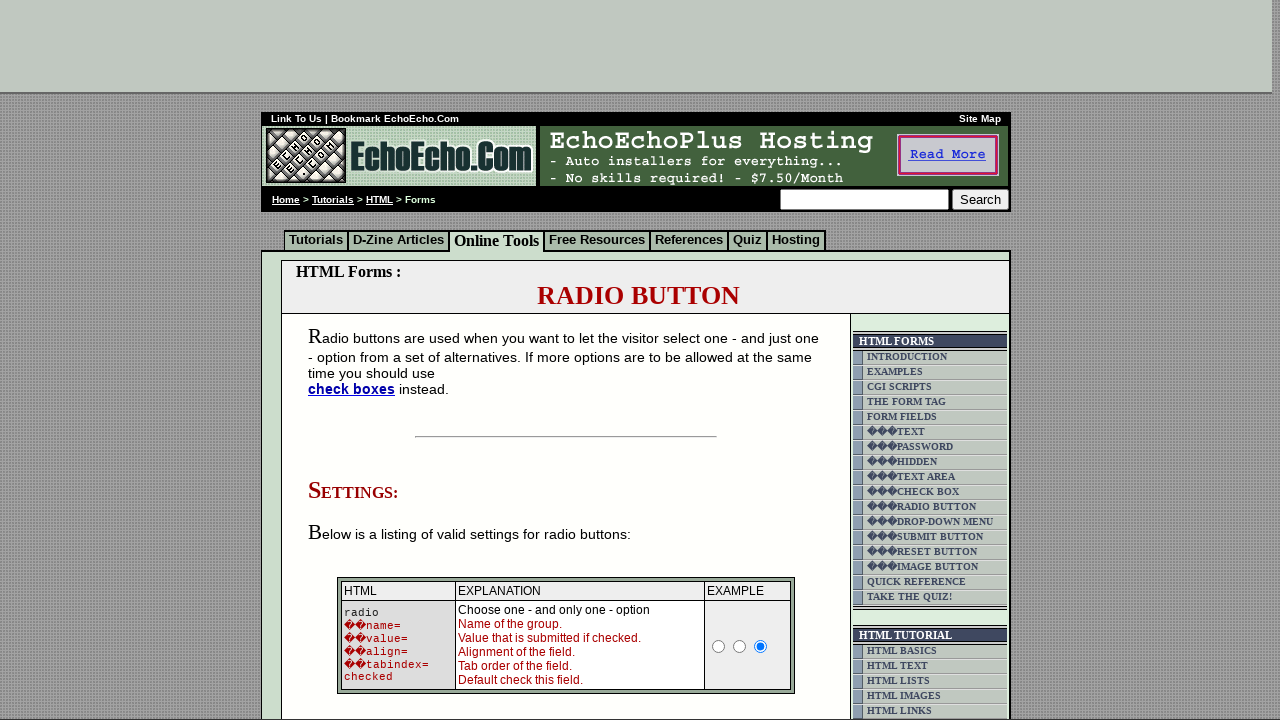

Checked if first radio button in group1 is selected: False
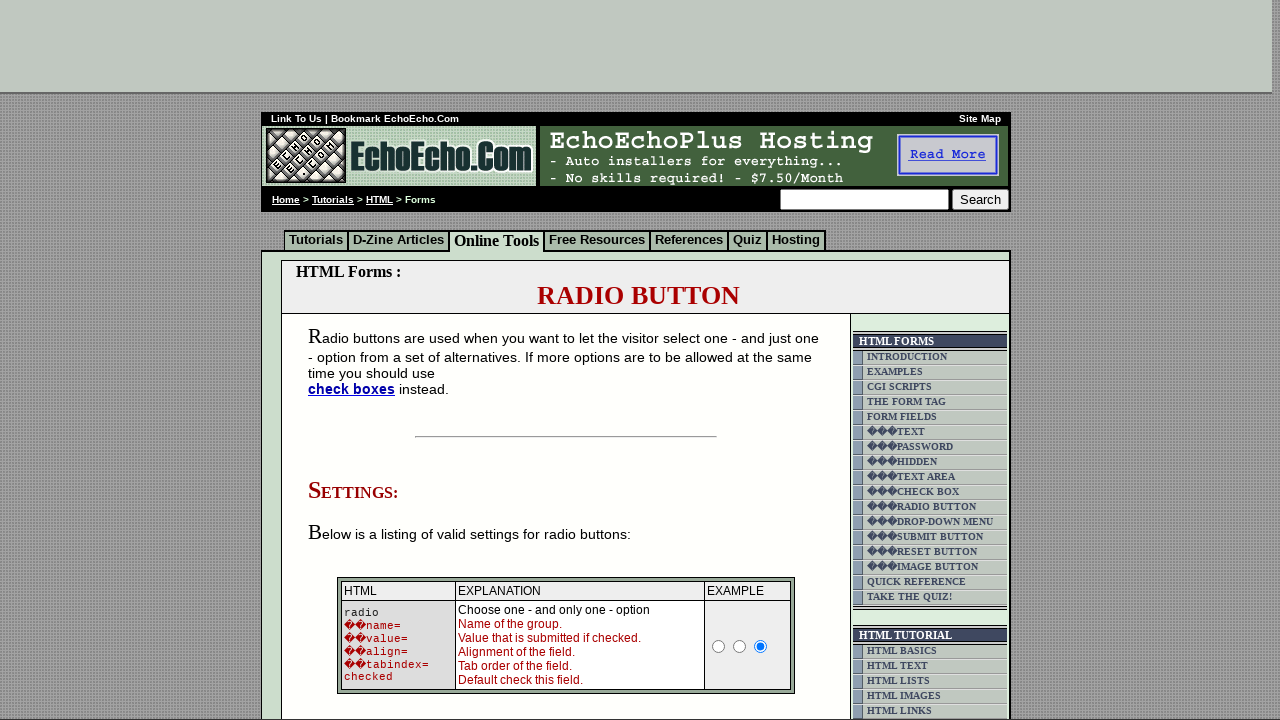

Clicked first radio button in group1 at (356, 360) on input[name='group1'] >> nth=0
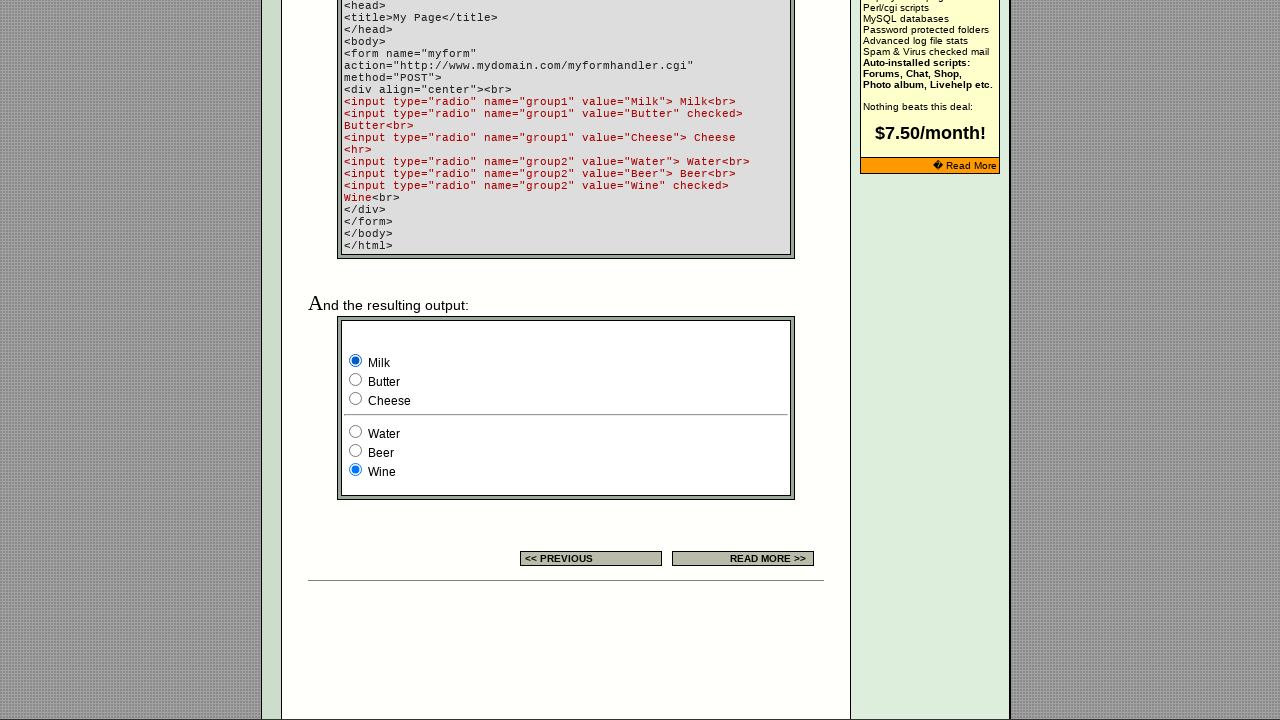

Located all radio buttons in group2
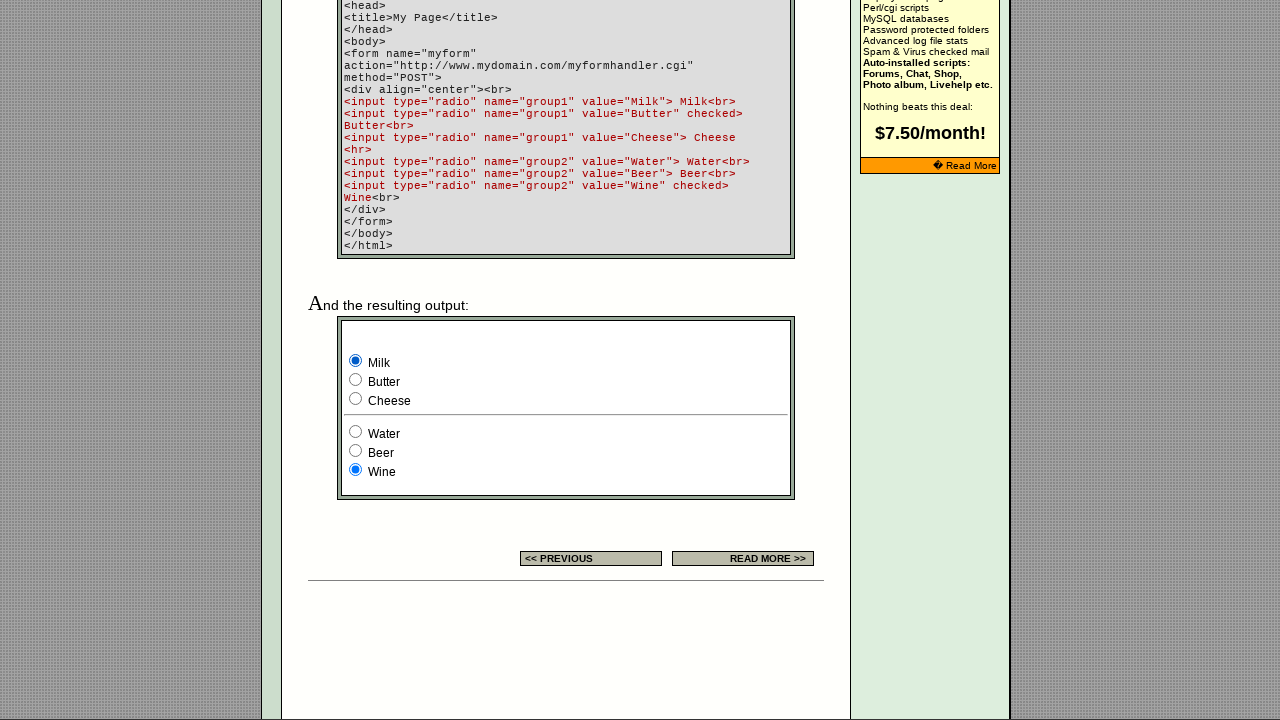

Clicked second radio button in group2 at (356, 450) on input[name='group2'] >> nth=1
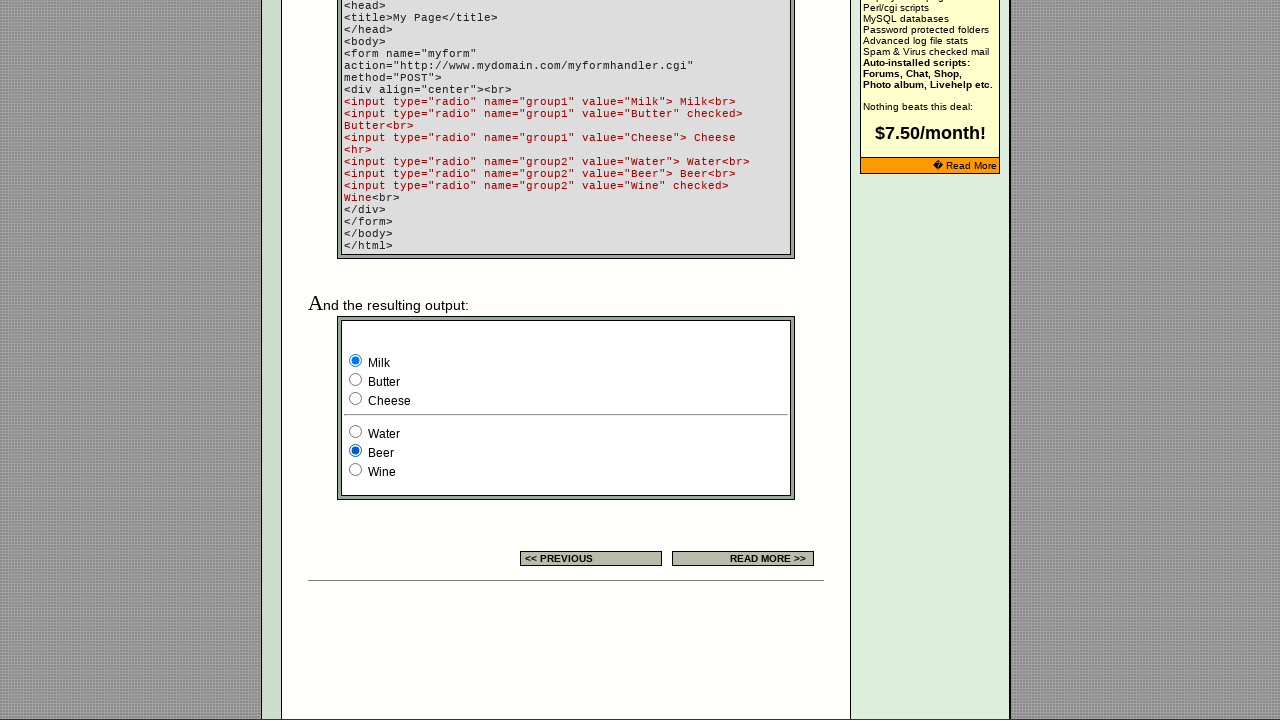

Clicked radio button 0 in group2 at (356, 432) on input[name='group2'] >> nth=0
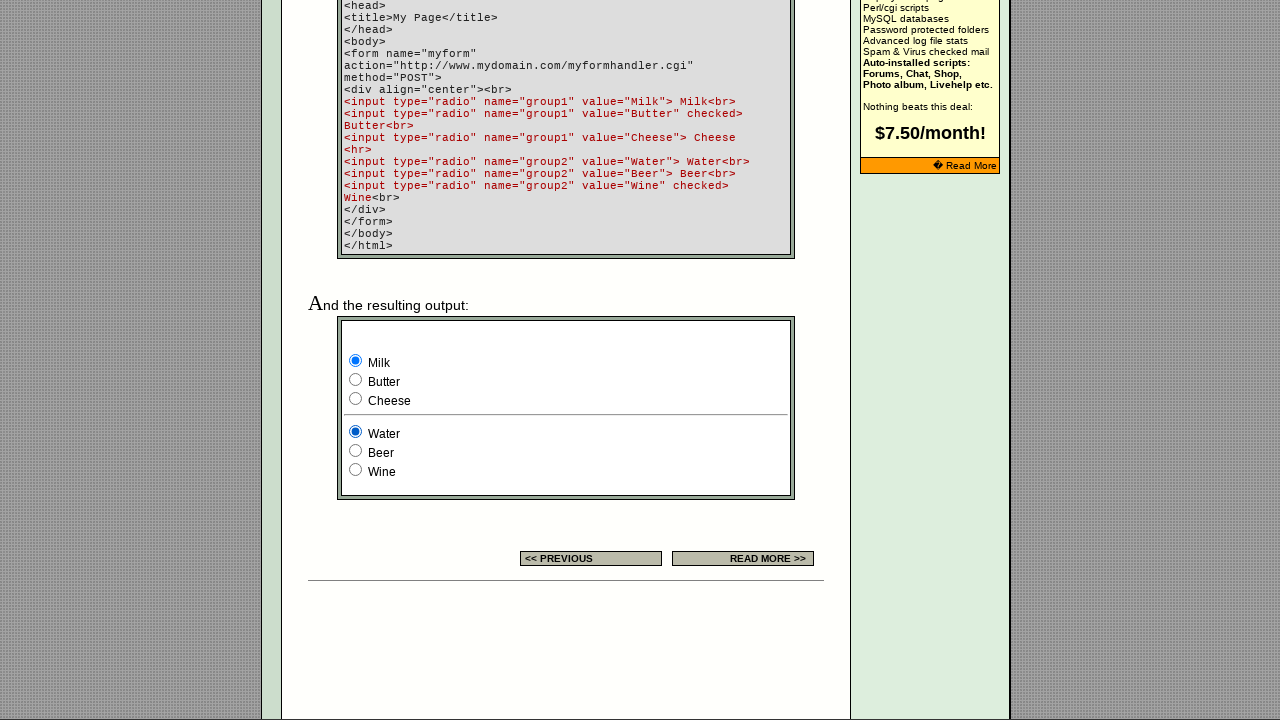

Clicked radio button 1 in group2 at (356, 450) on input[name='group2'] >> nth=1
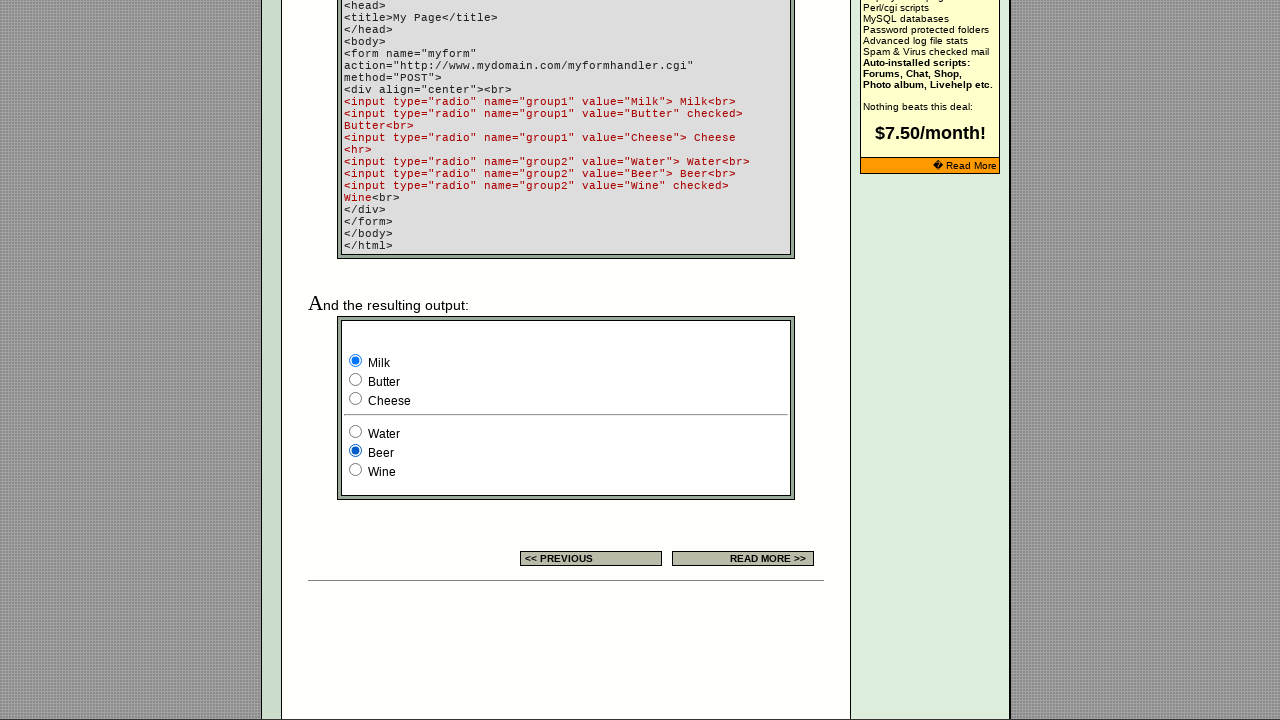

Clicked radio button 2 in group2 at (356, 470) on input[name='group2'] >> nth=2
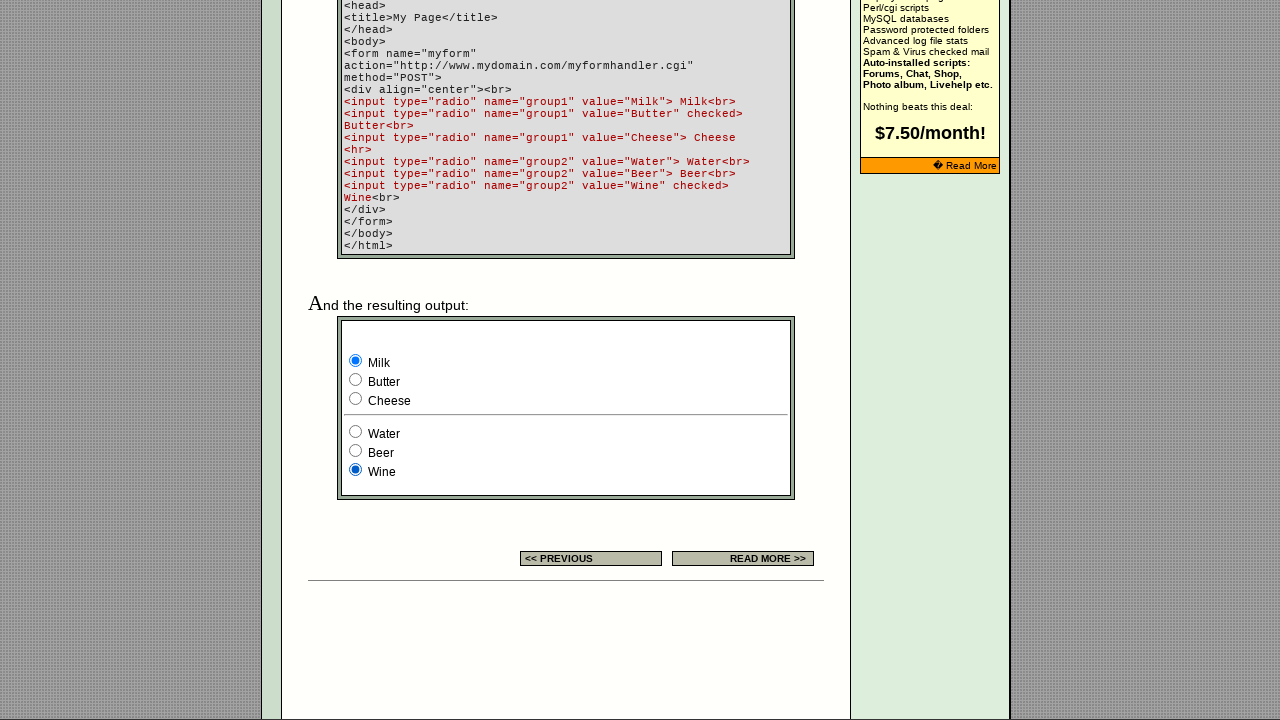

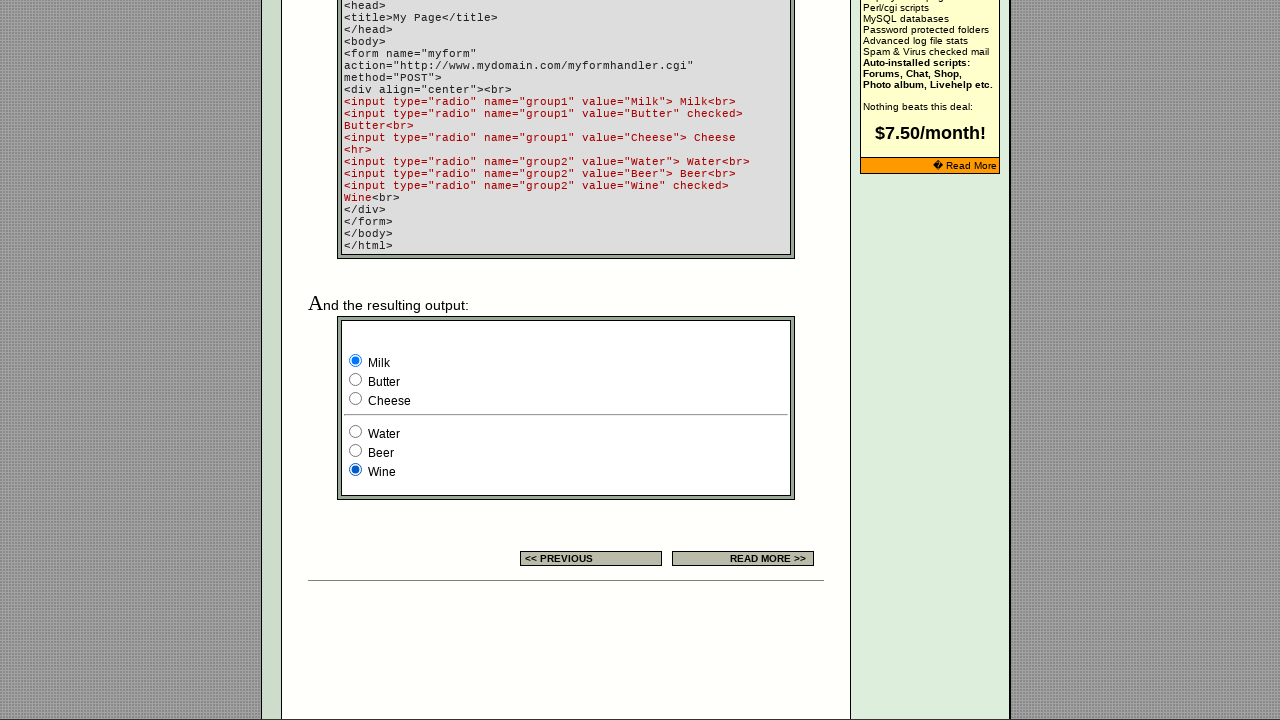